Tests window handling functionality by clicking a link to open a new window, verifying content in both windows, and switching between them

Starting URL: https://the-internet.herokuapp.com/windows

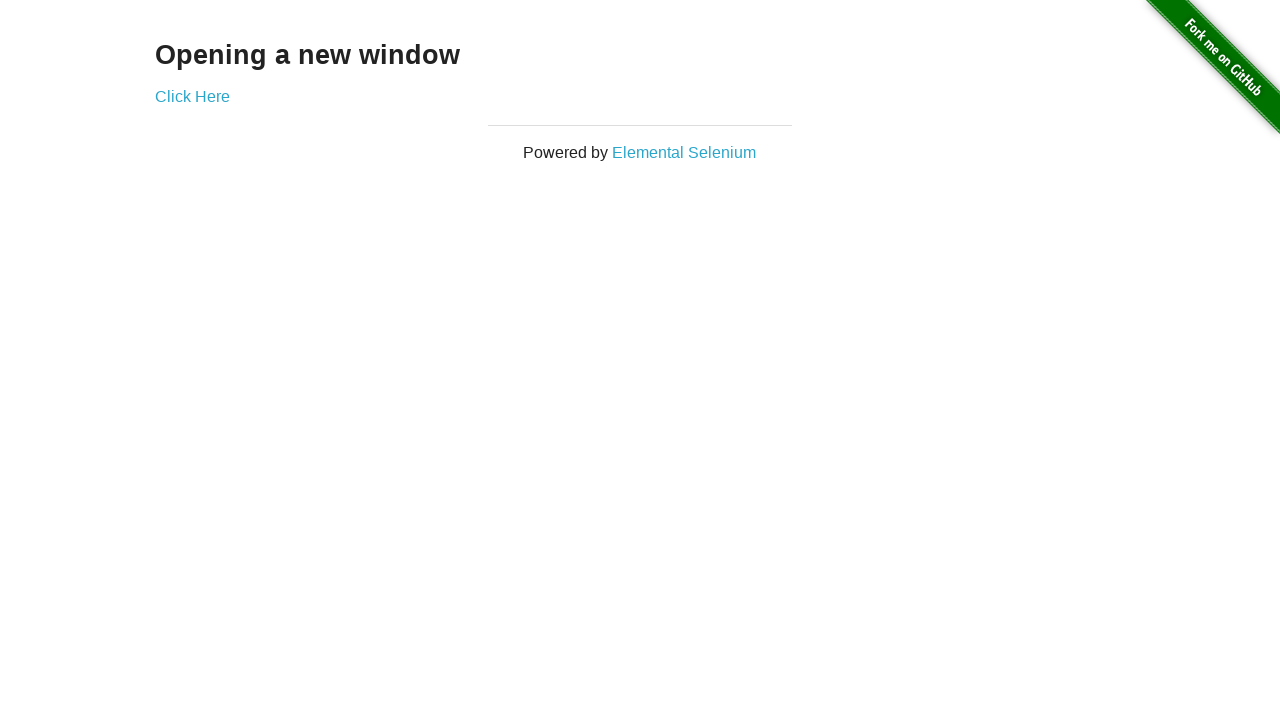

Retrieved heading text from main page
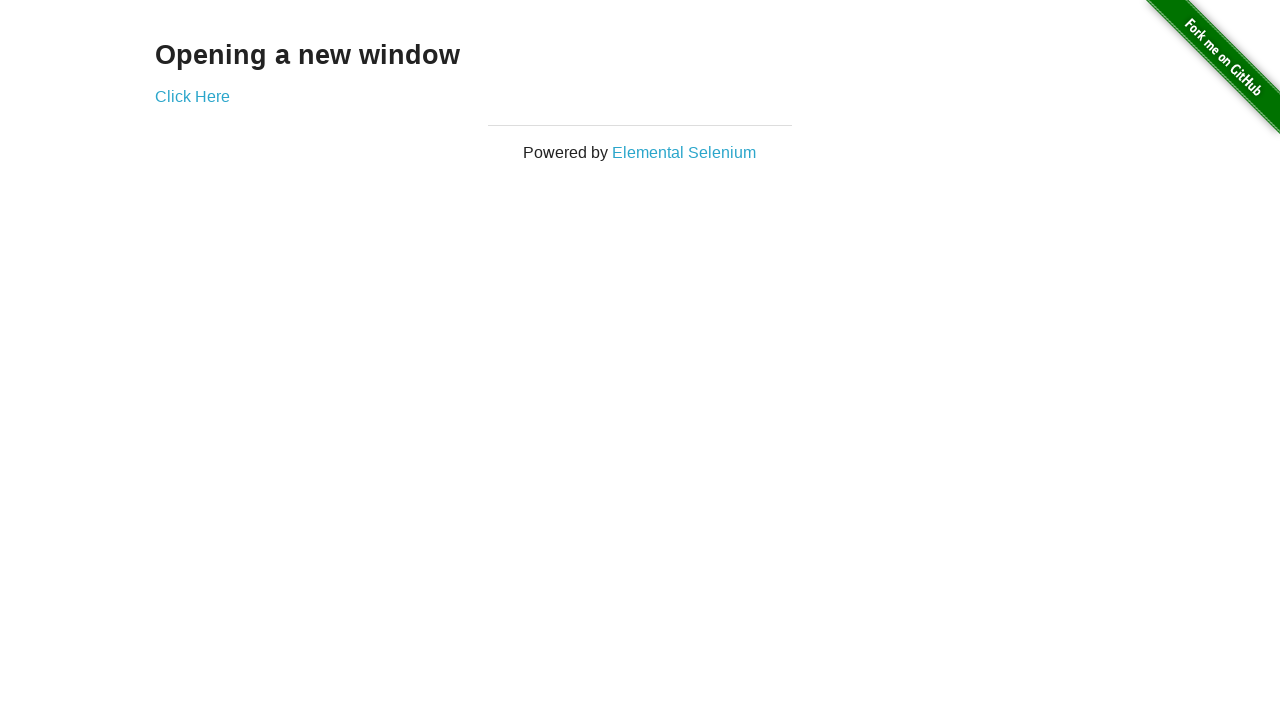

Verified heading text is 'Opening a new window'
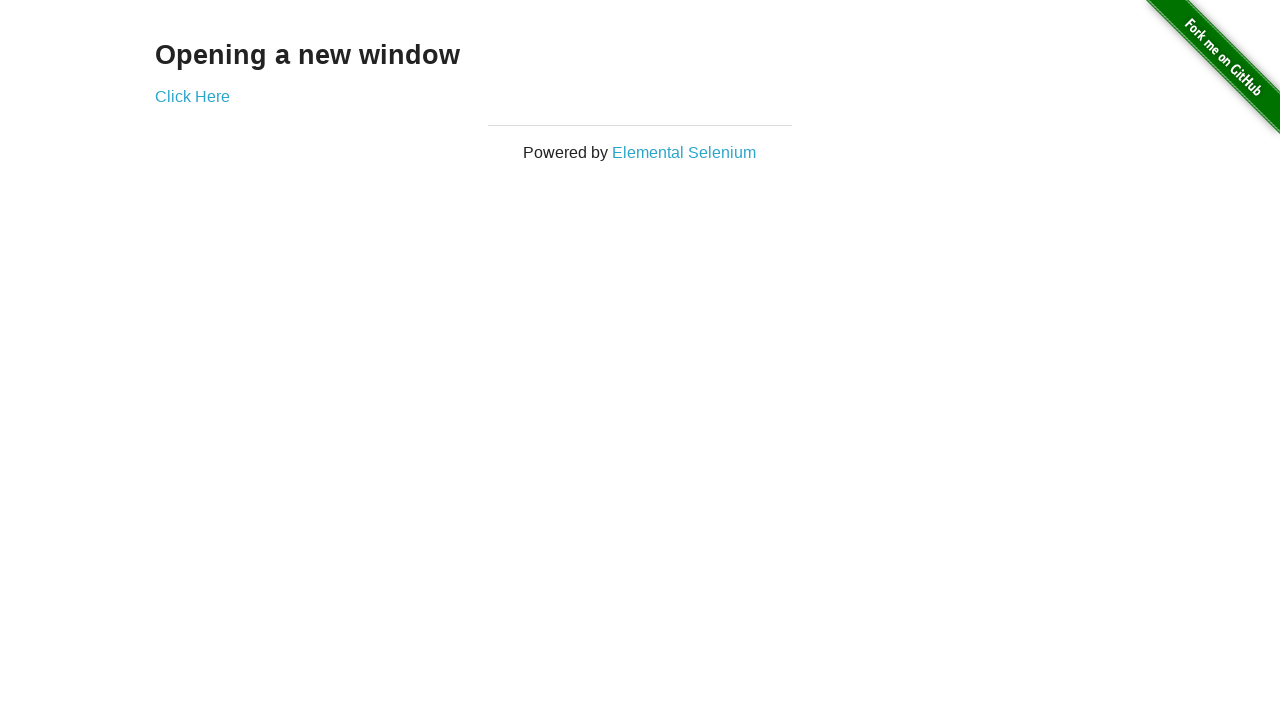

Verified main page title is 'The Internet'
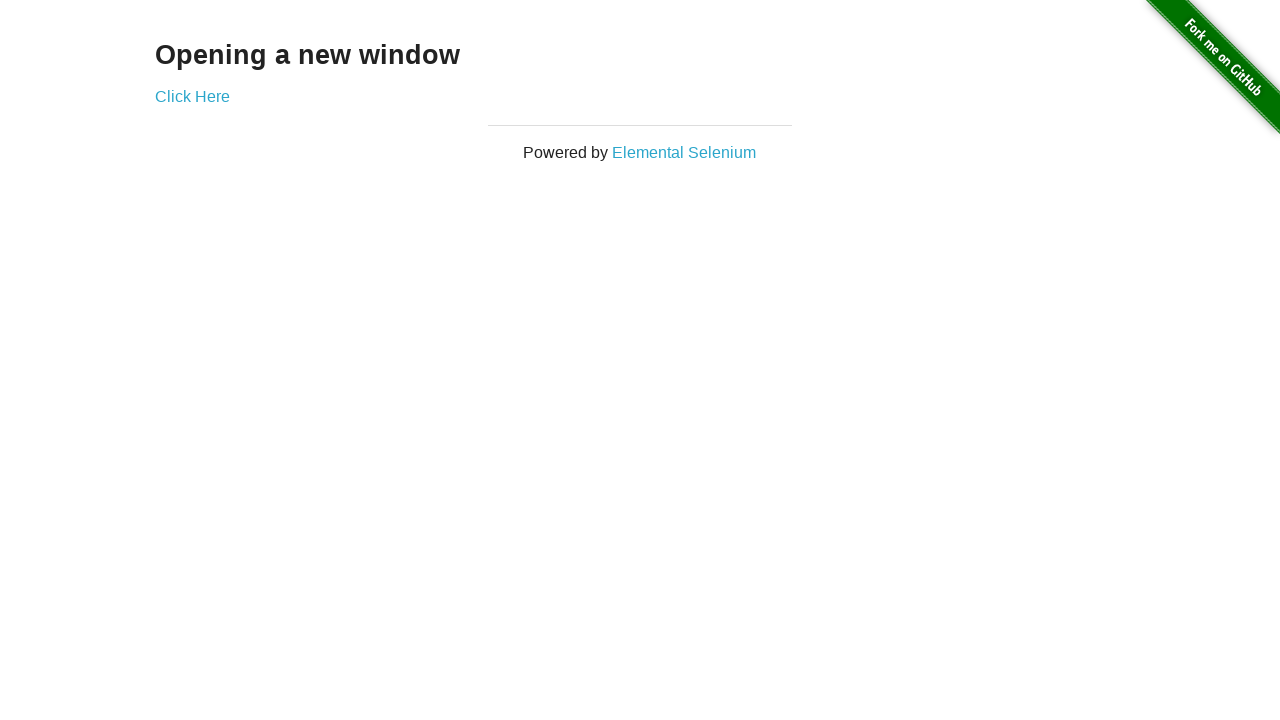

Clicked 'Click Here' link to open new window at (192, 96) on text='Click Here'
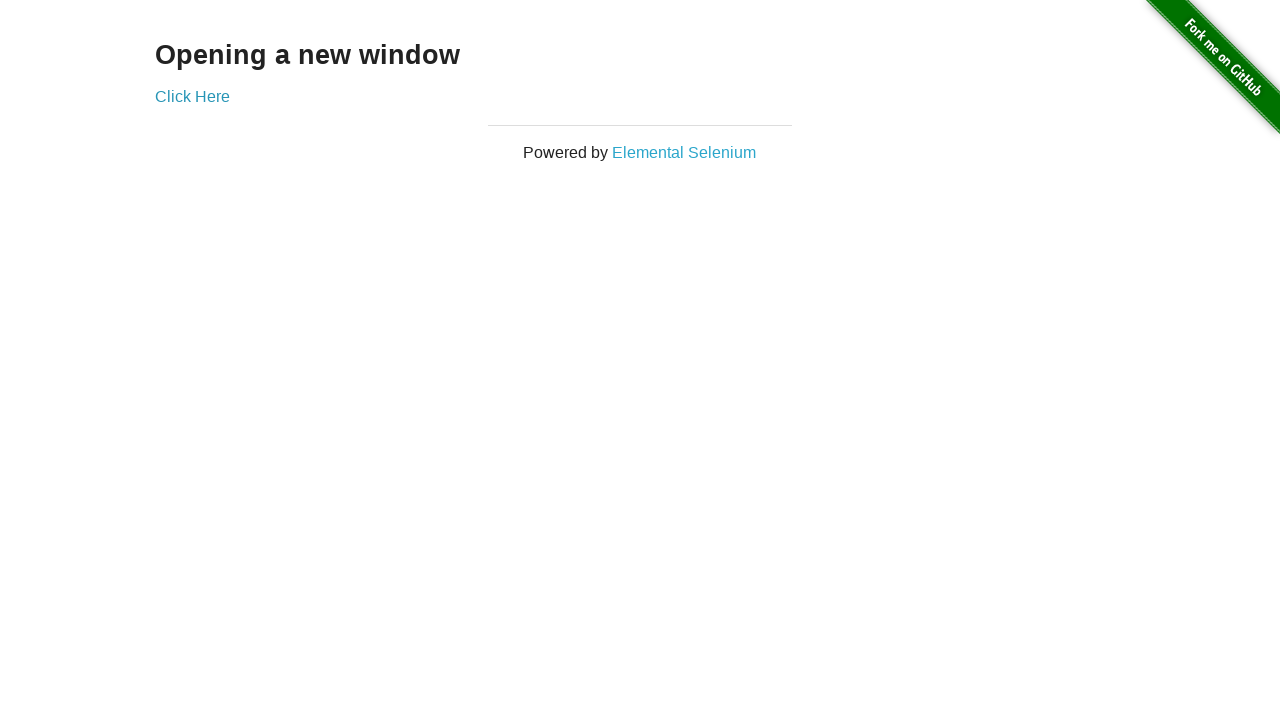

New window opened and captured
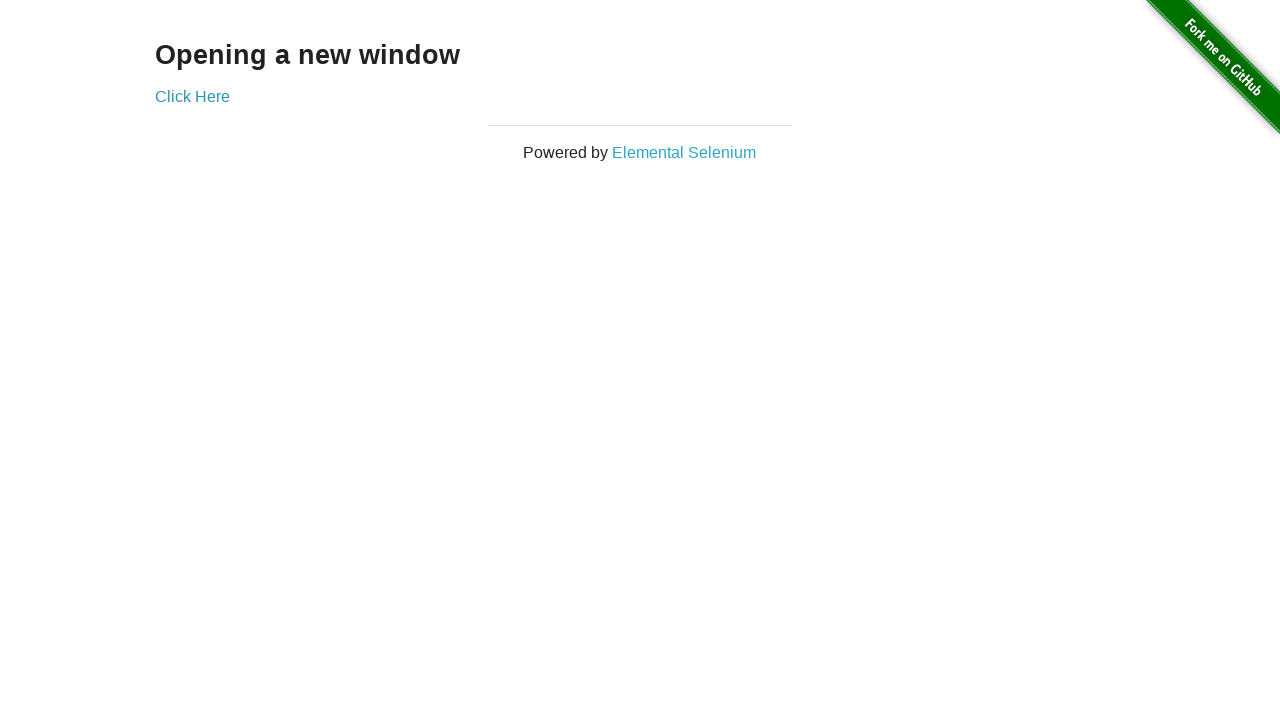

Verified new window title is 'New Window'
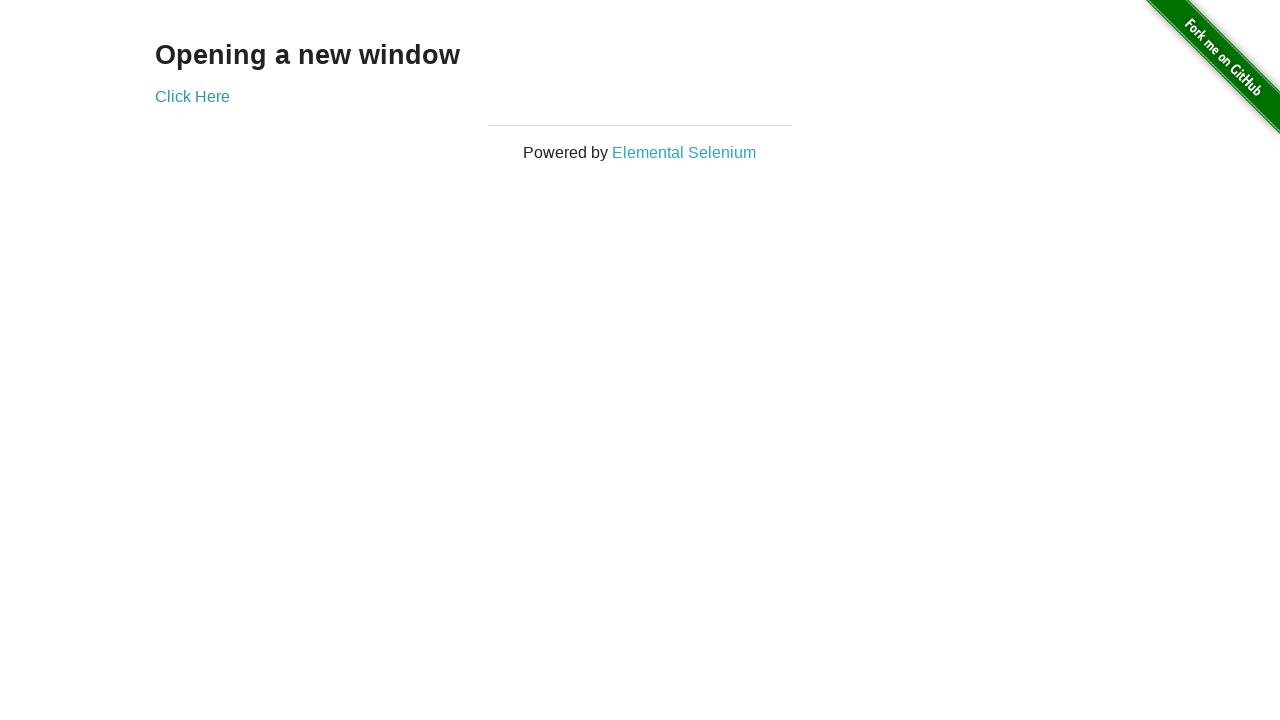

Retrieved heading text from new window
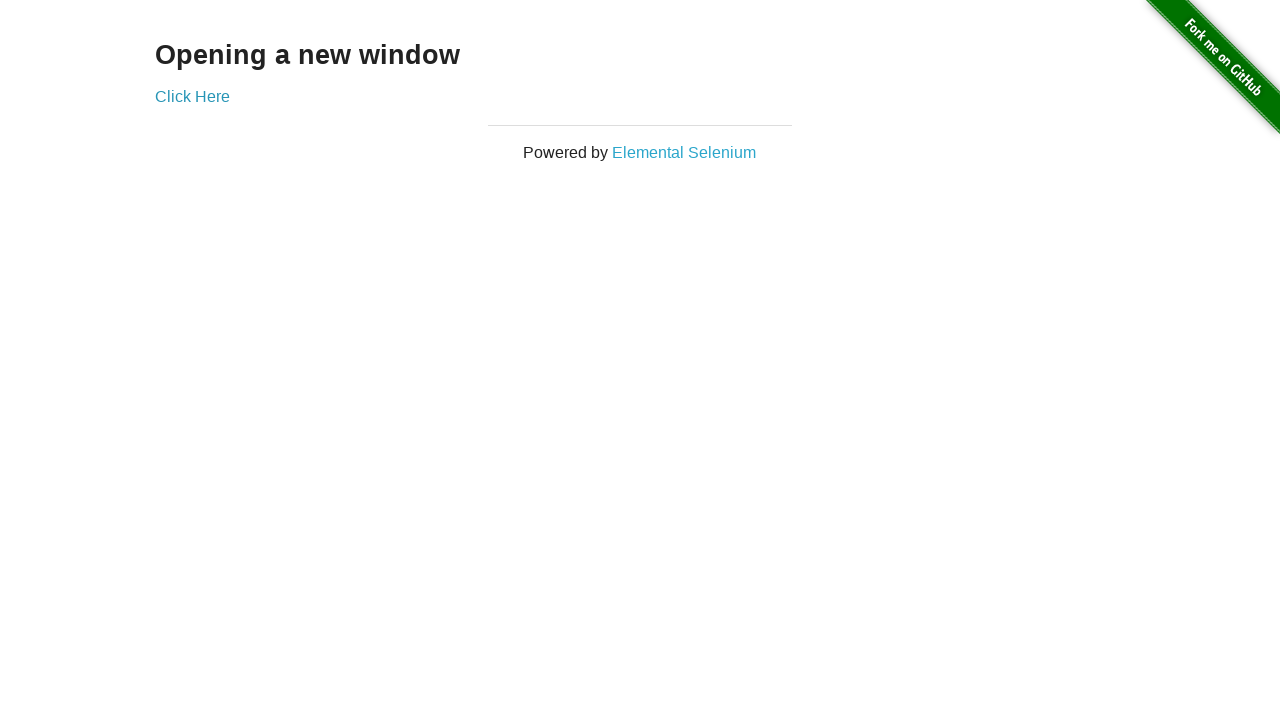

Verified new window heading text is 'New Window'
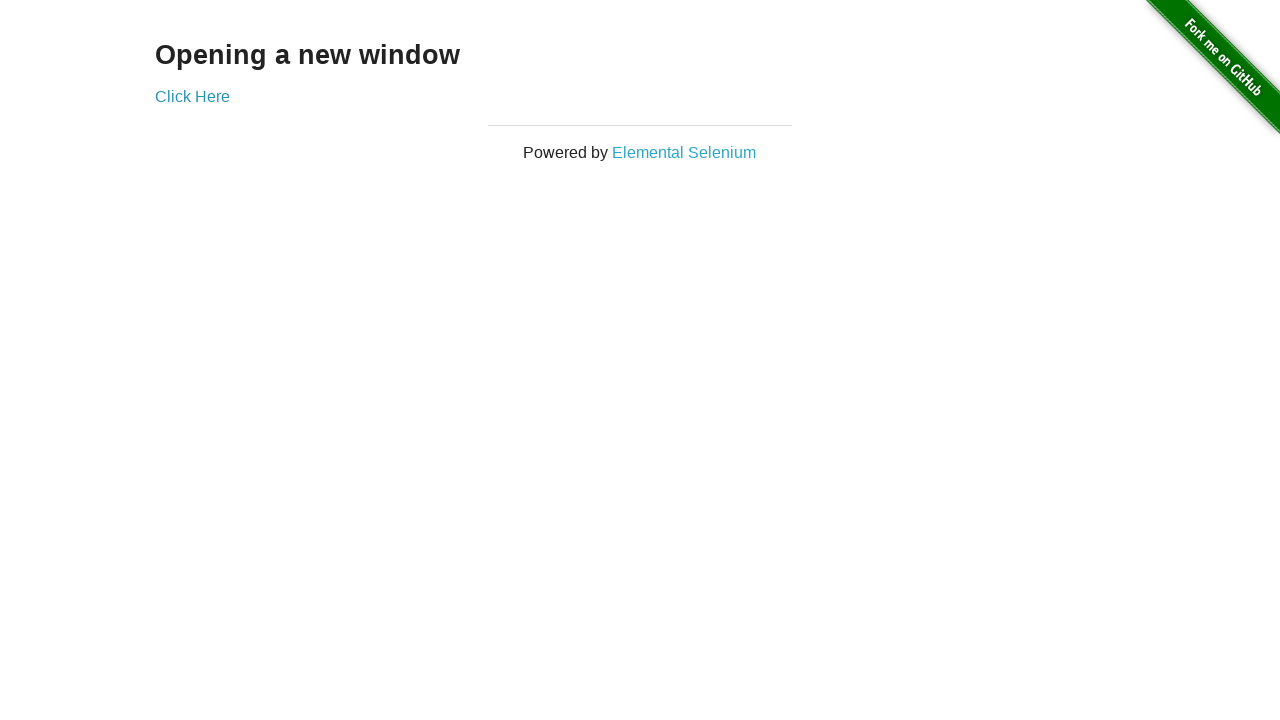

Switched back to original window
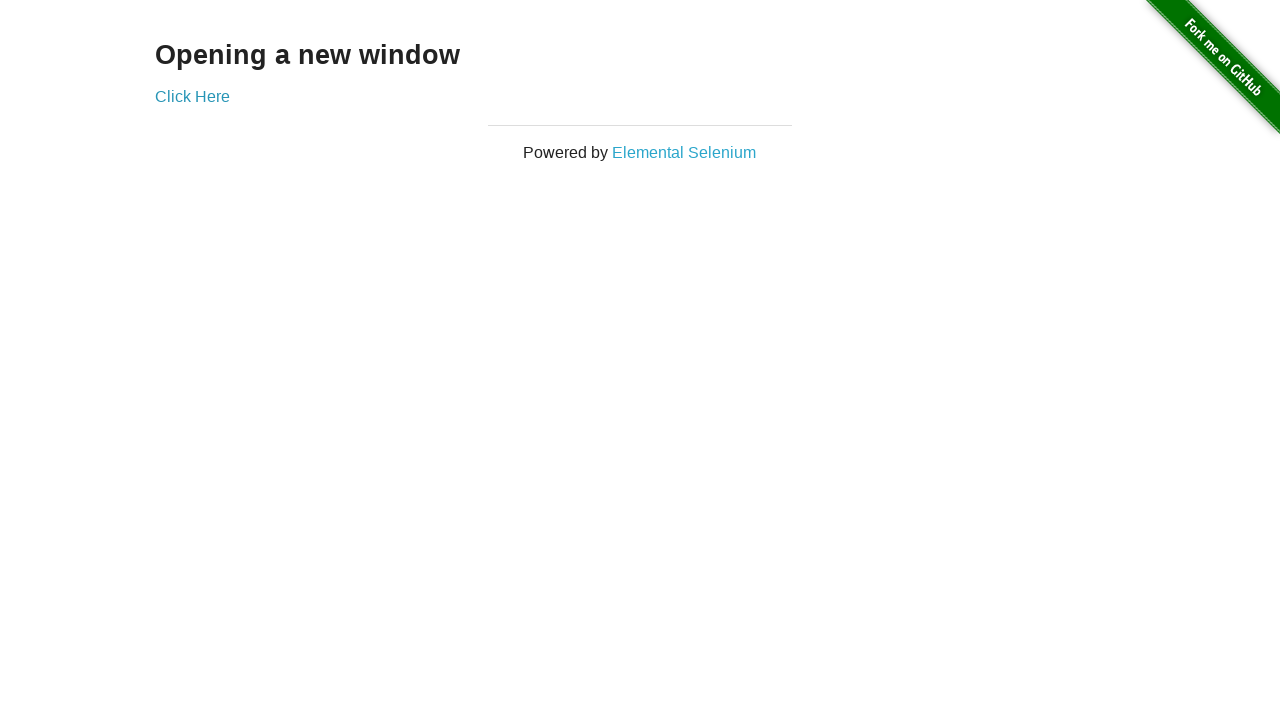

Verified original window title is still 'The Internet'
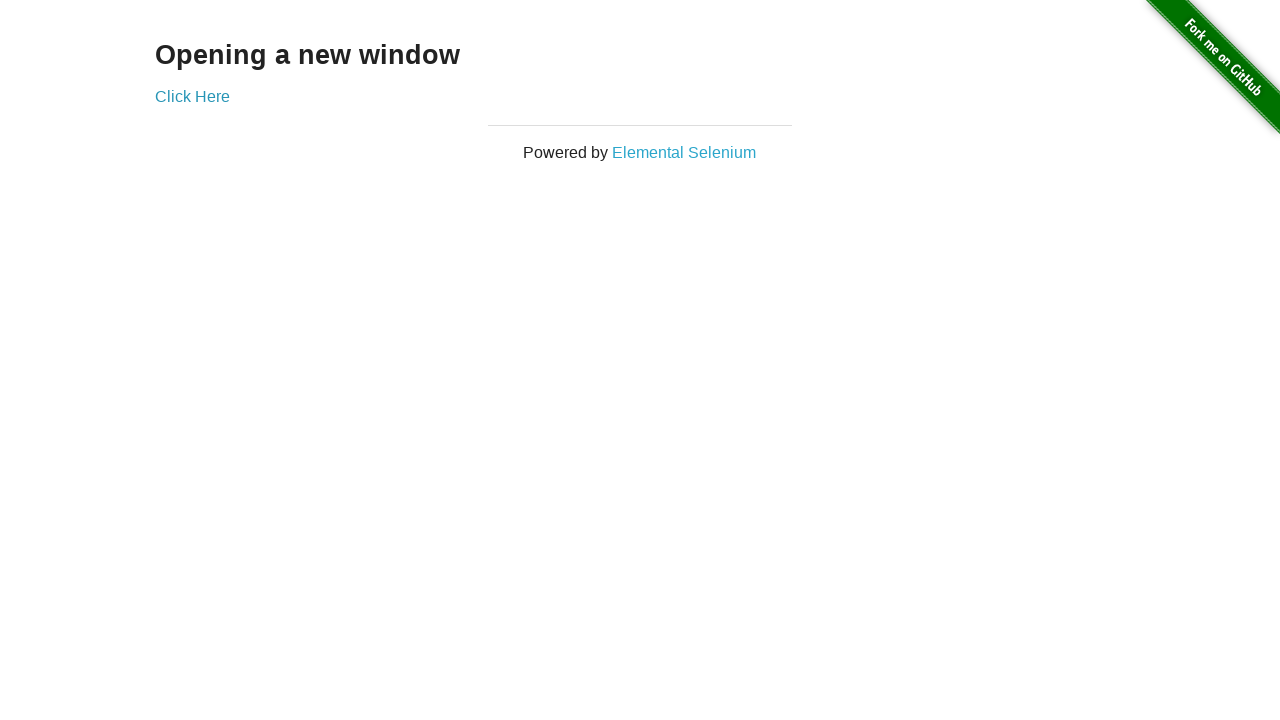

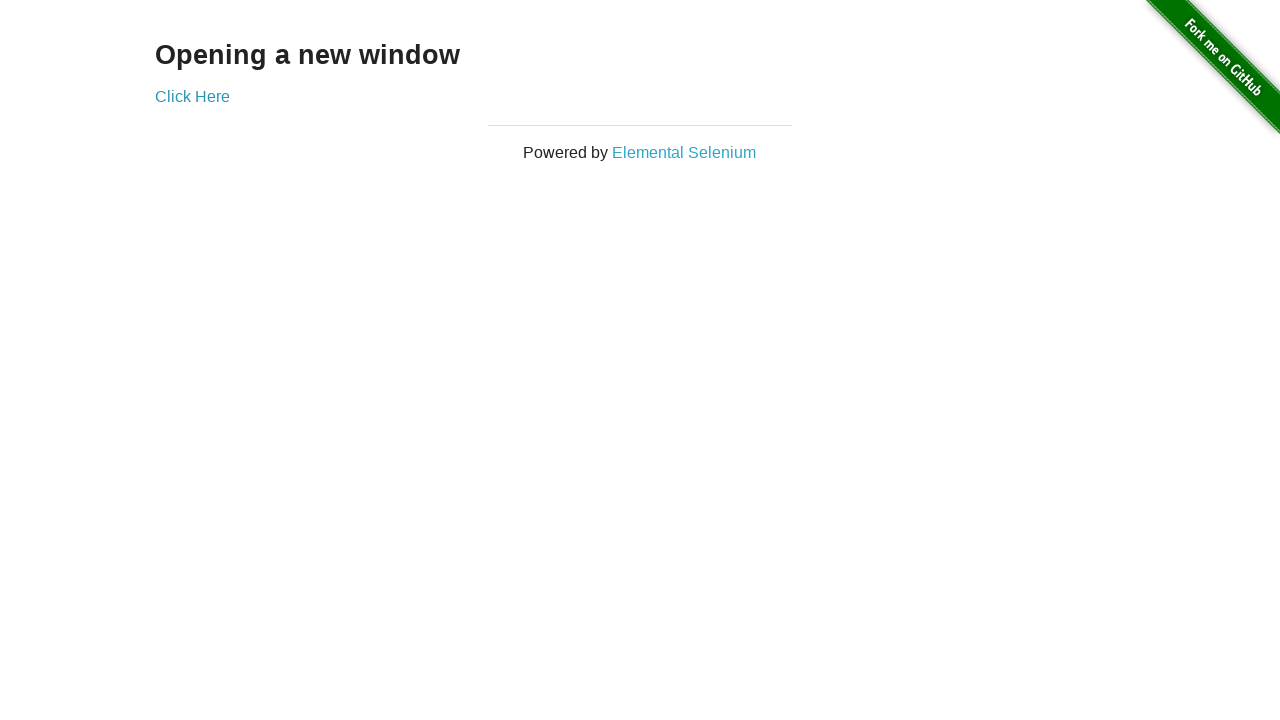